Tests e-commerce shopping cart functionality by adding specific vegetables (Broccoli, Cucumber, Beetroot, Carrot) to cart, proceeding to checkout, and applying a promo code

Starting URL: https://rahulshettyacademy.com/seleniumPractise/

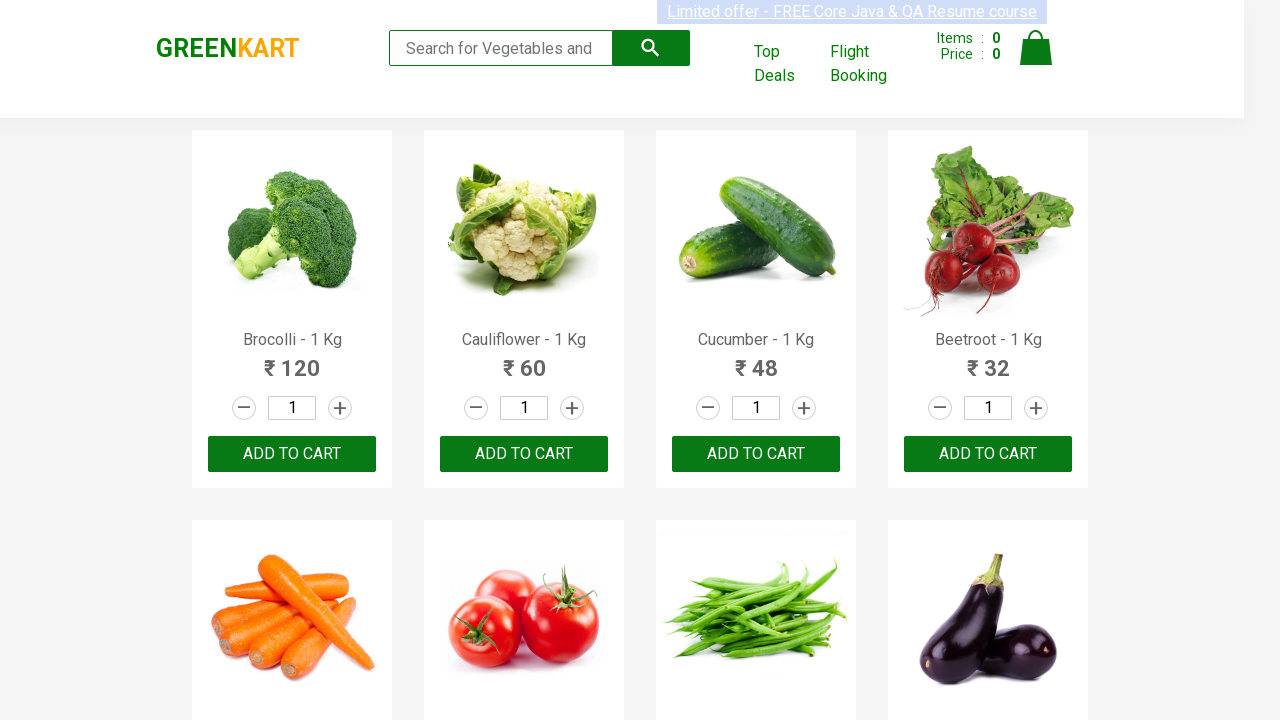

Waited for product list to load
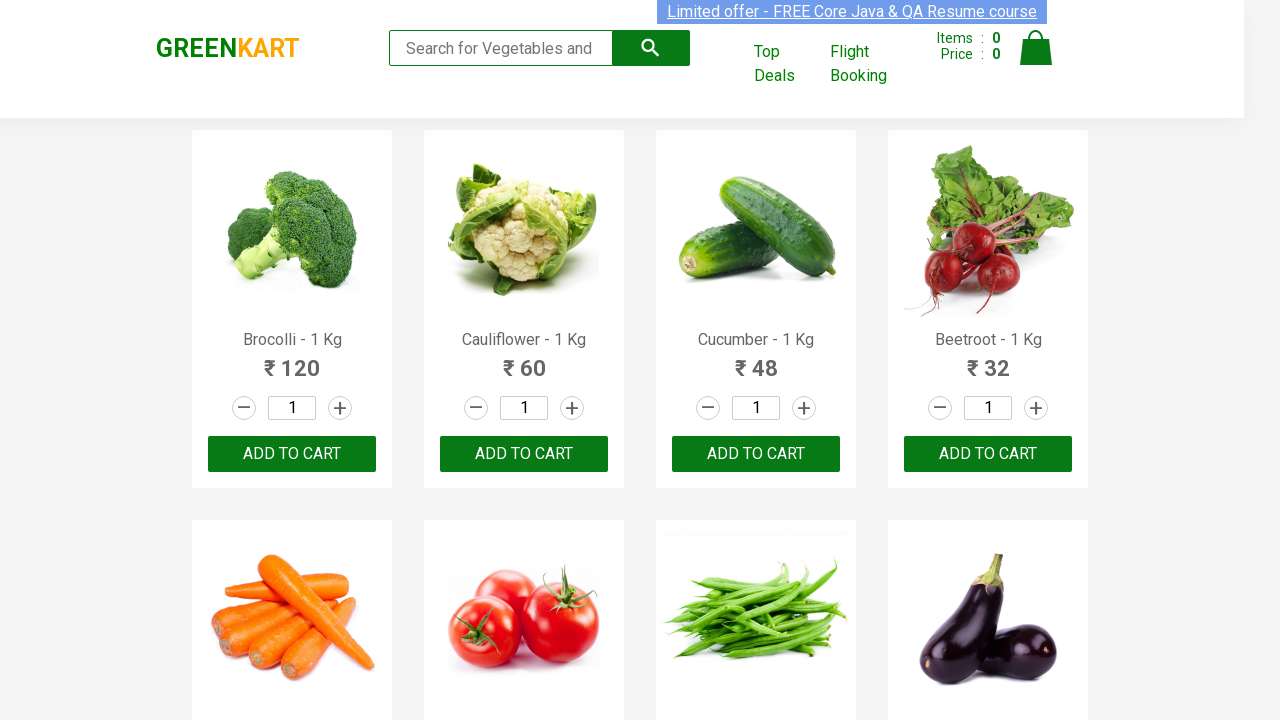

Retrieved all product name elements
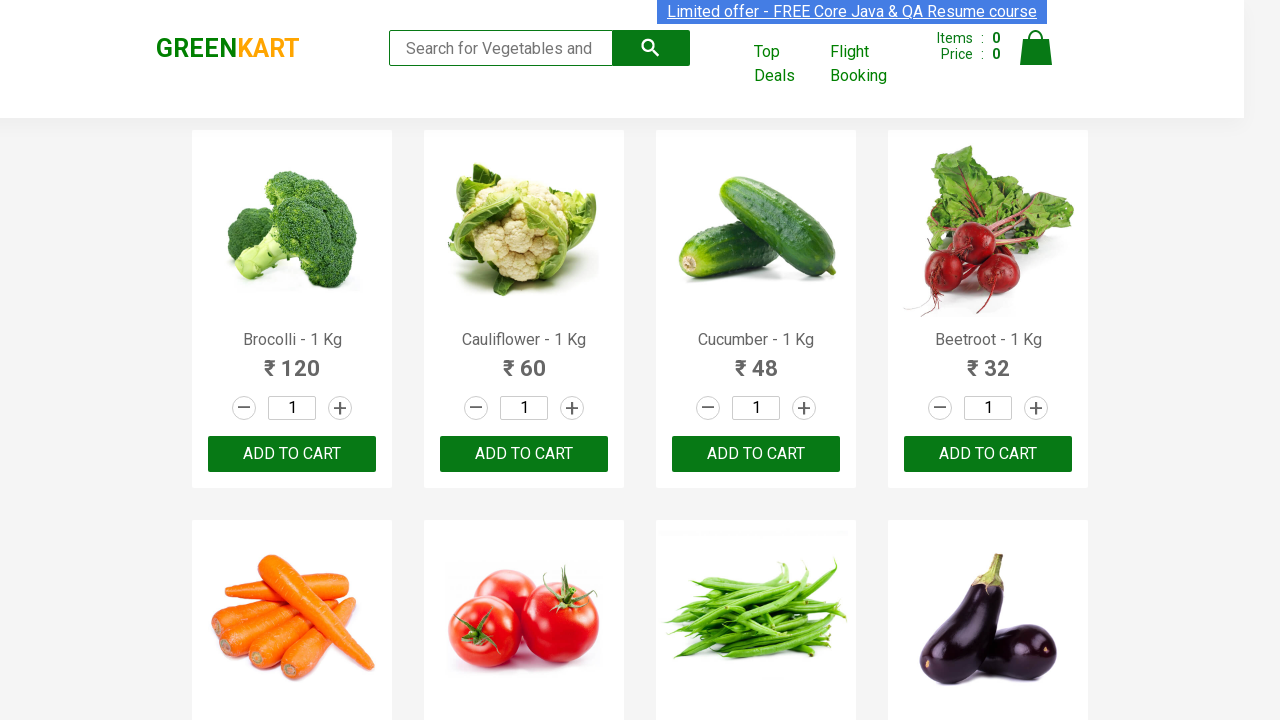

Retrieved all add to cart buttons
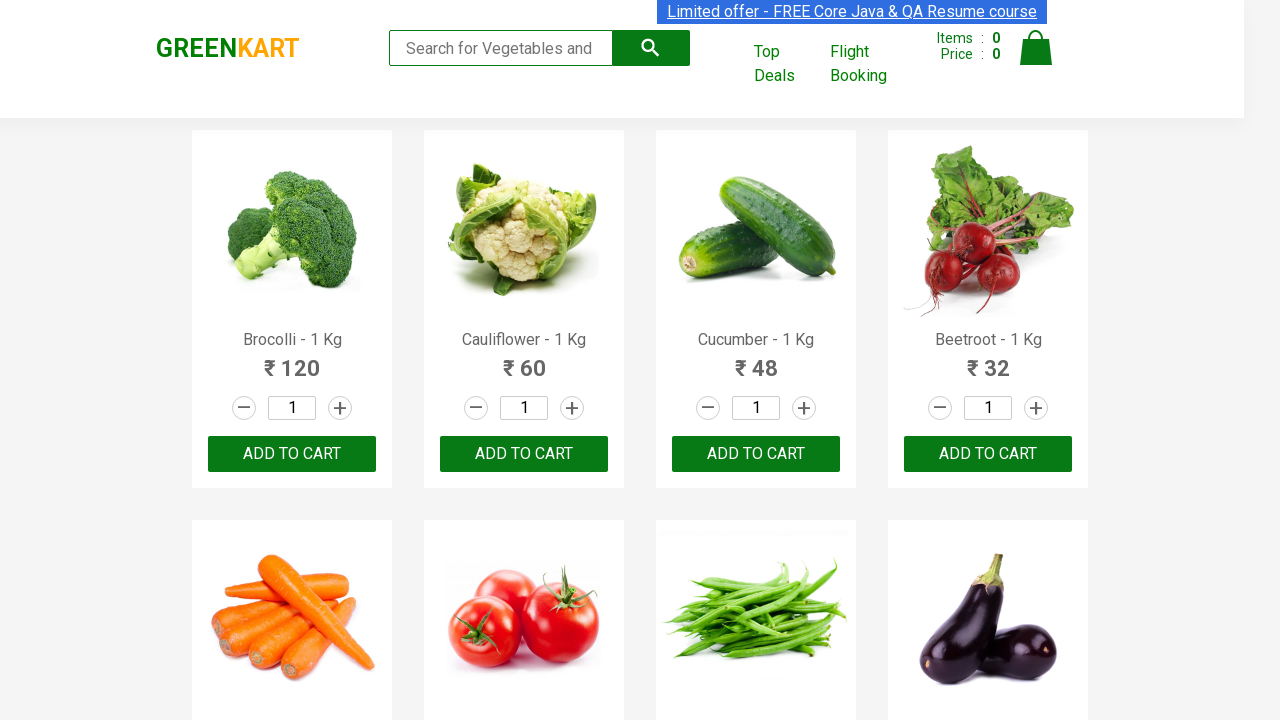

Added Brocolli to shopping cart at (292, 454) on div.product-action button >> nth=0
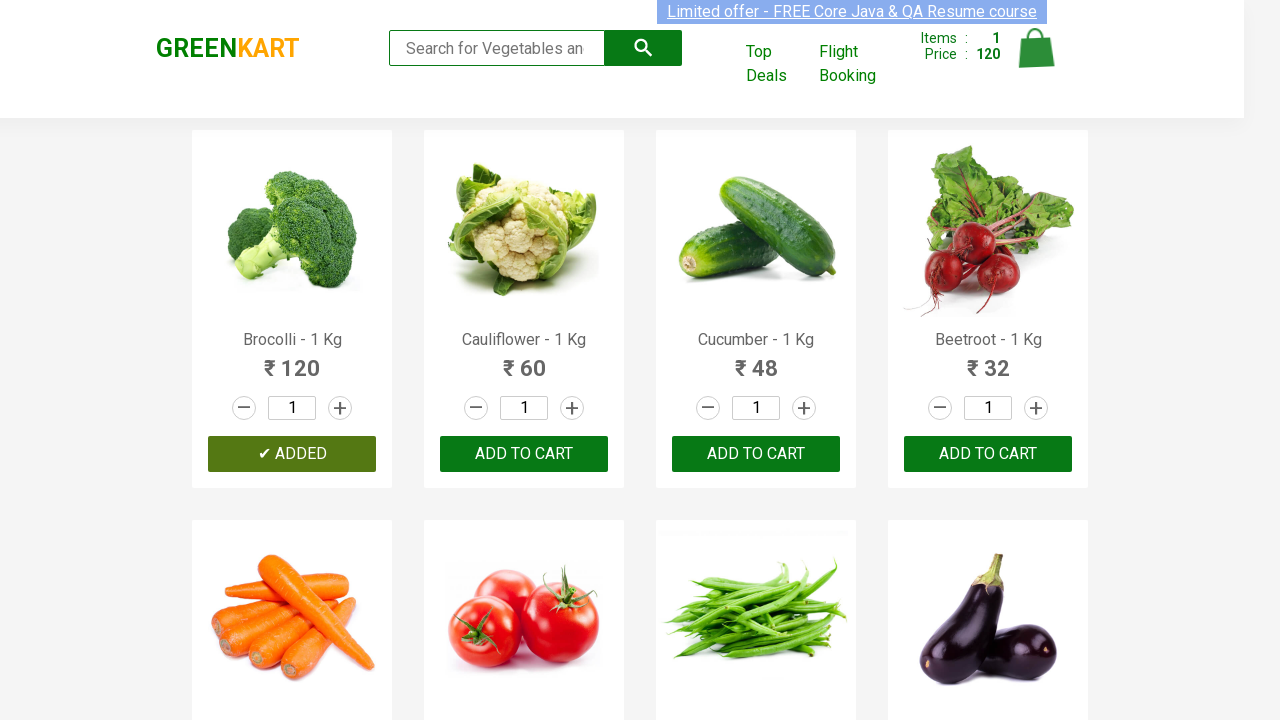

Added Cucumber to shopping cart at (756, 454) on div.product-action button >> nth=2
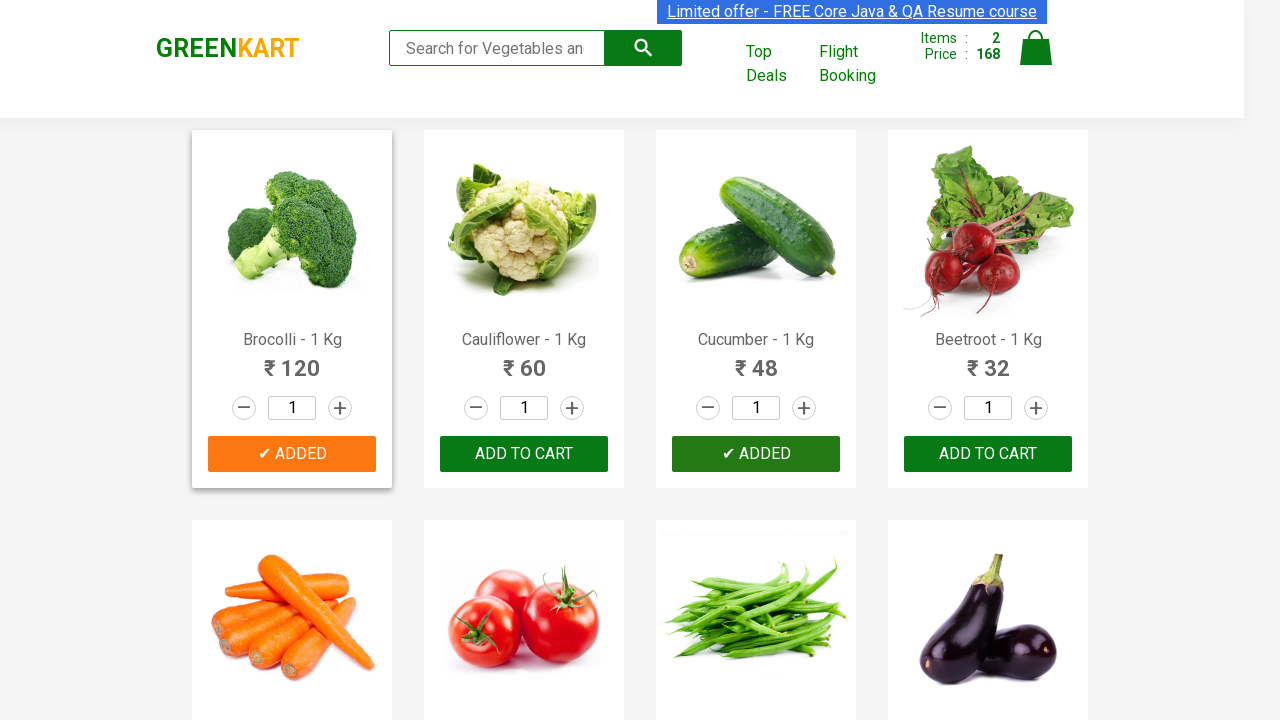

Added Beetroot to shopping cart at (988, 454) on div.product-action button >> nth=3
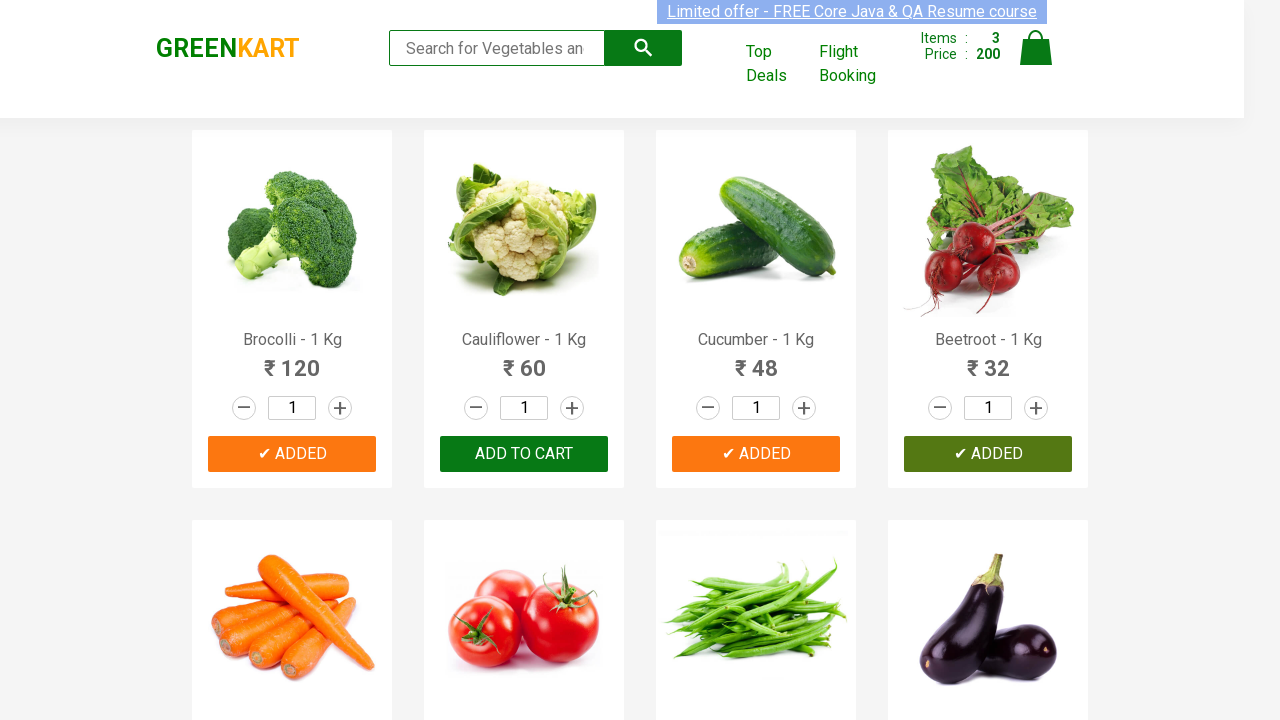

Added Carrot to shopping cart at (292, 360) on div.product-action button >> nth=4
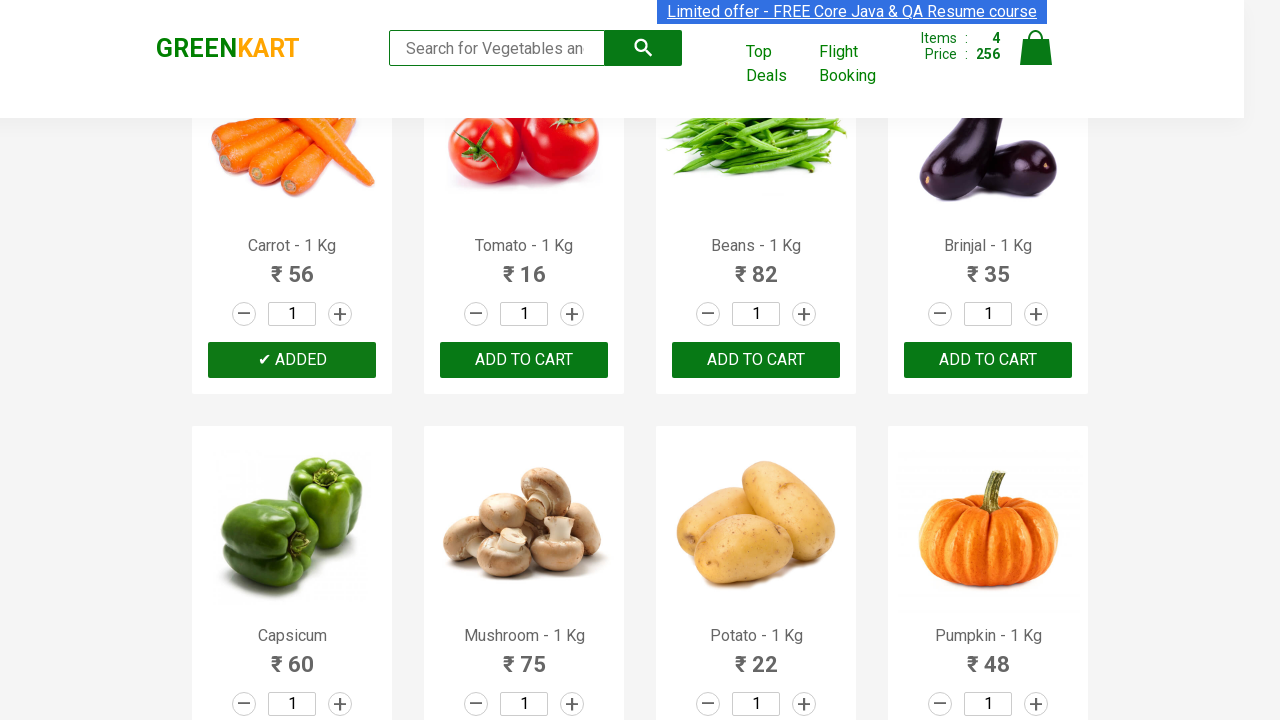

Clicked cart icon to view shopping cart at (1036, 59) on a.cart-icon
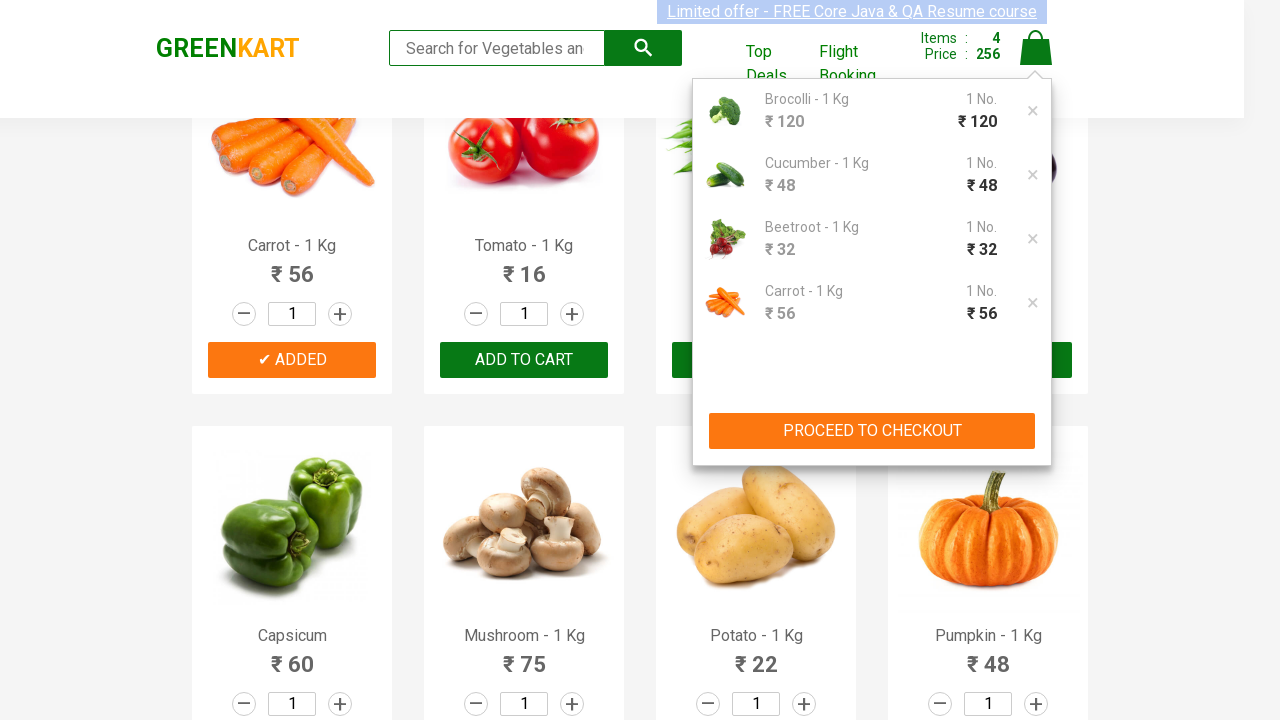

Clicked proceed to checkout button at (872, 431) on button:has-text('PROCEED TO CHECKOUT')
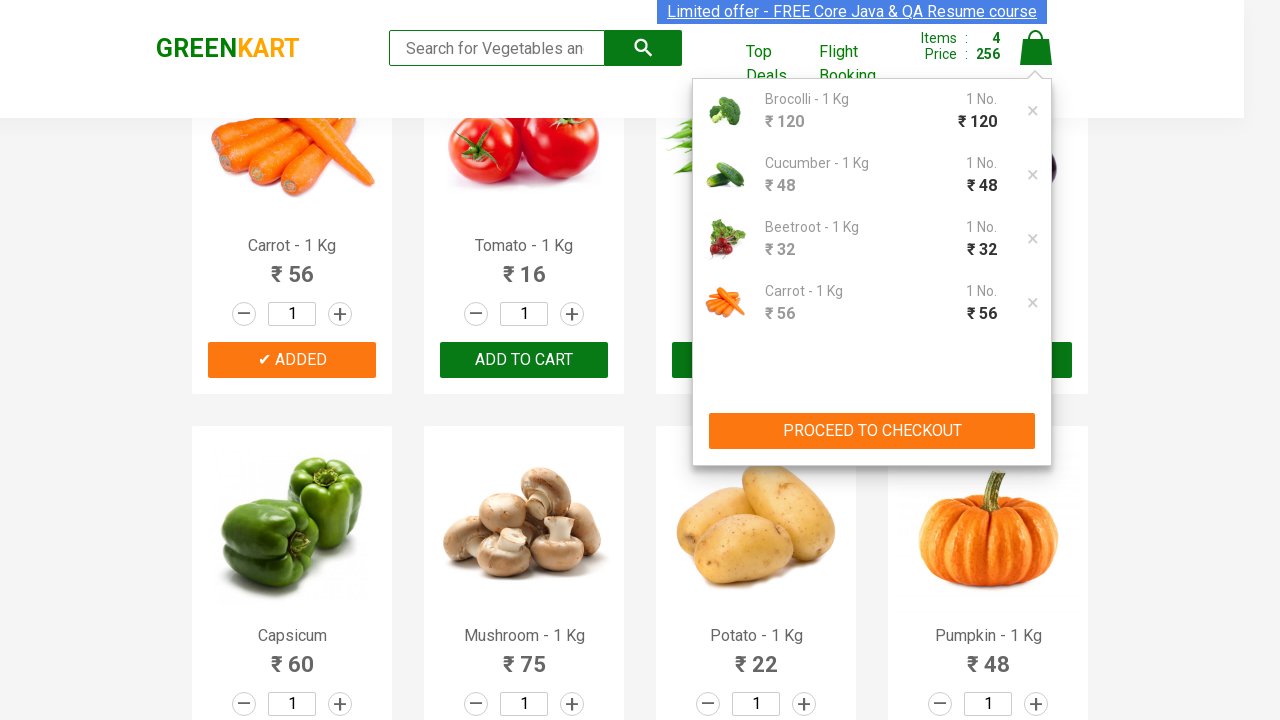

Waited for promo code input field to appear
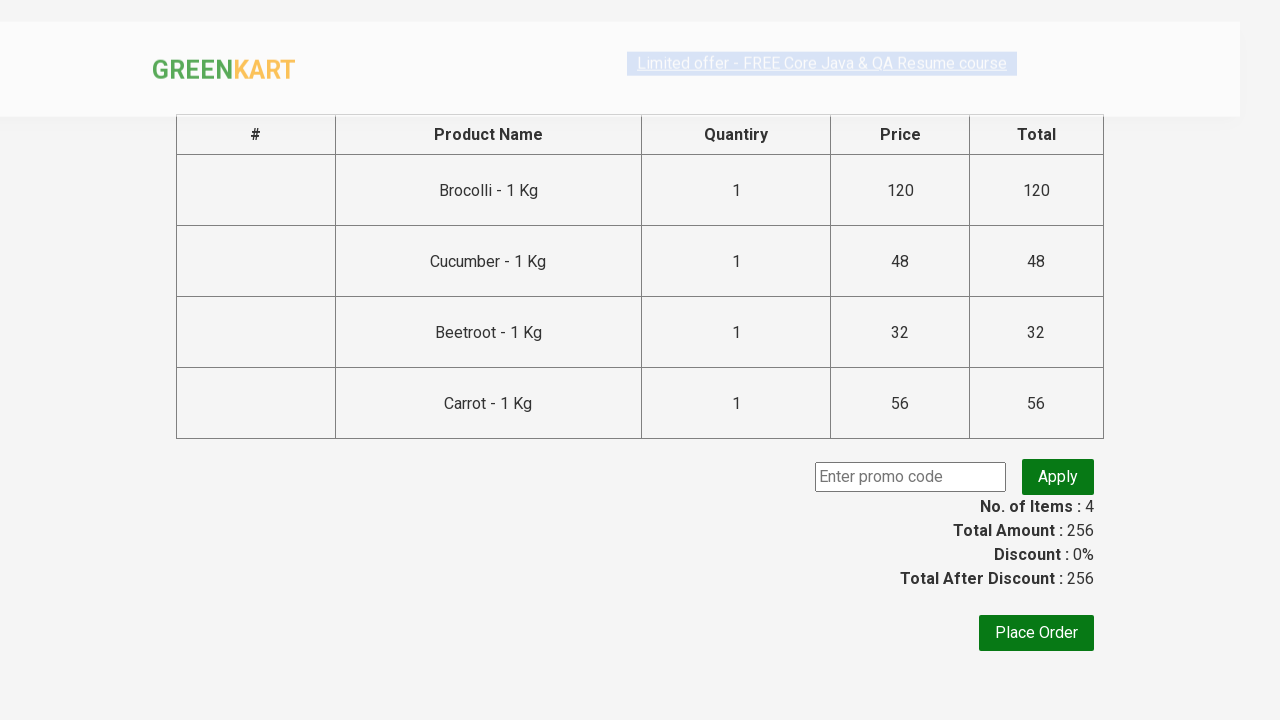

Entered promo code 'rahulshettyacademy' in promo field on .promoCode
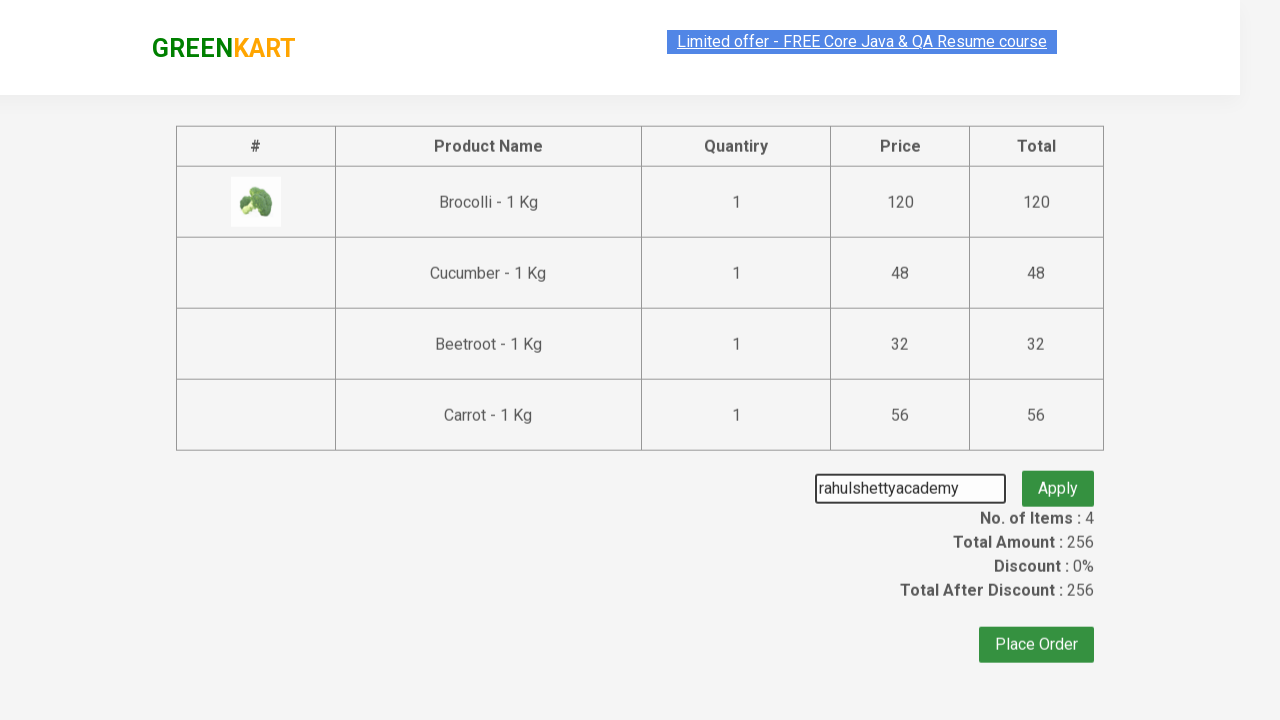

Clicked apply promo button at (1058, 477) on .promoBtn
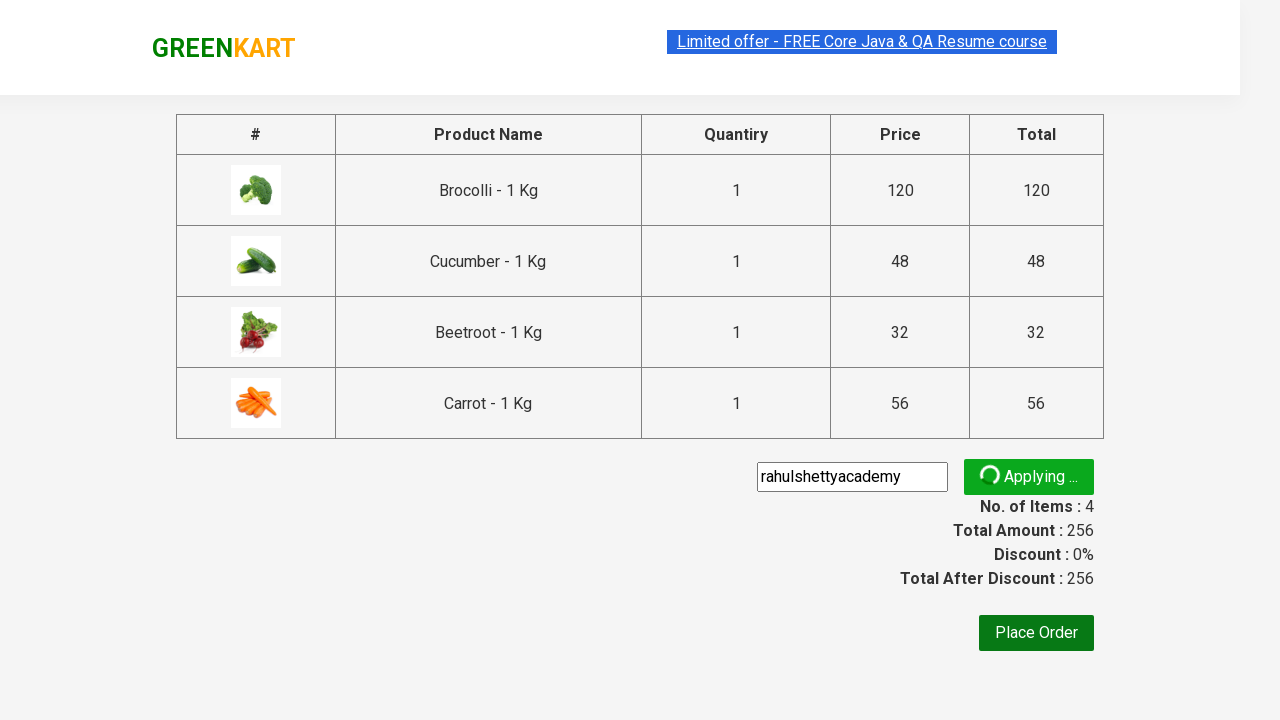

Promo code successfully applied and confirmation appeared
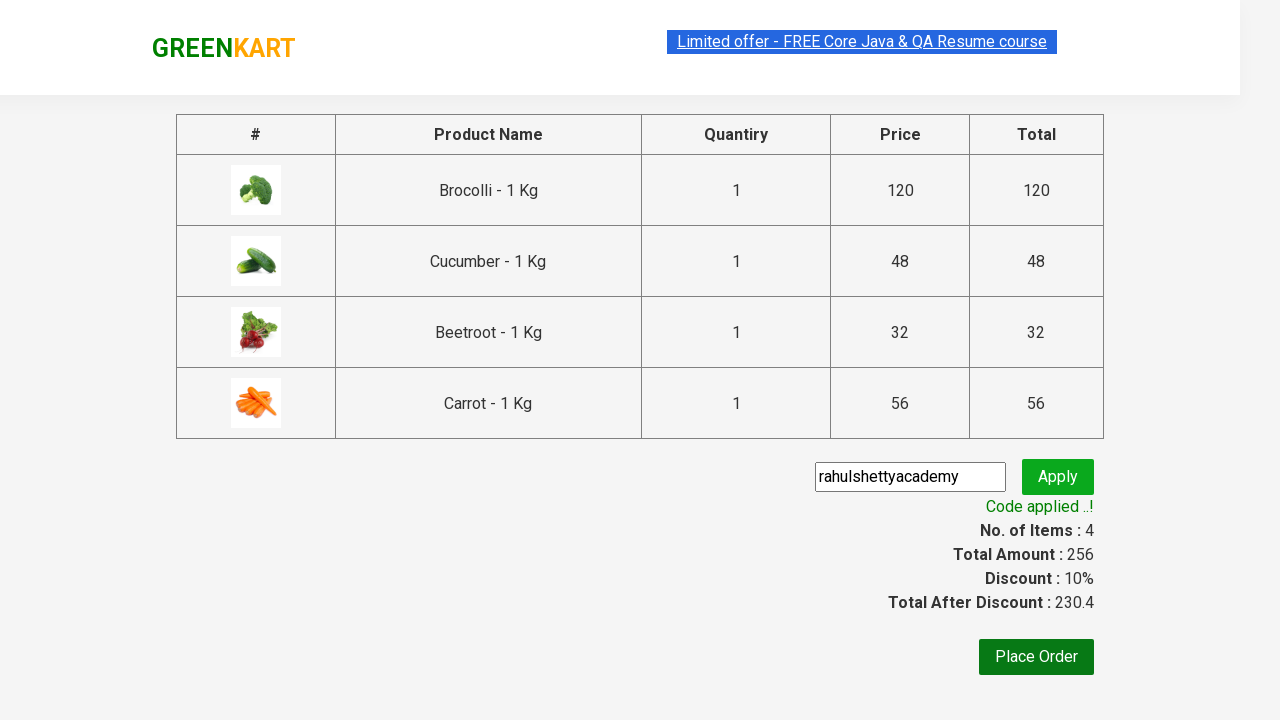

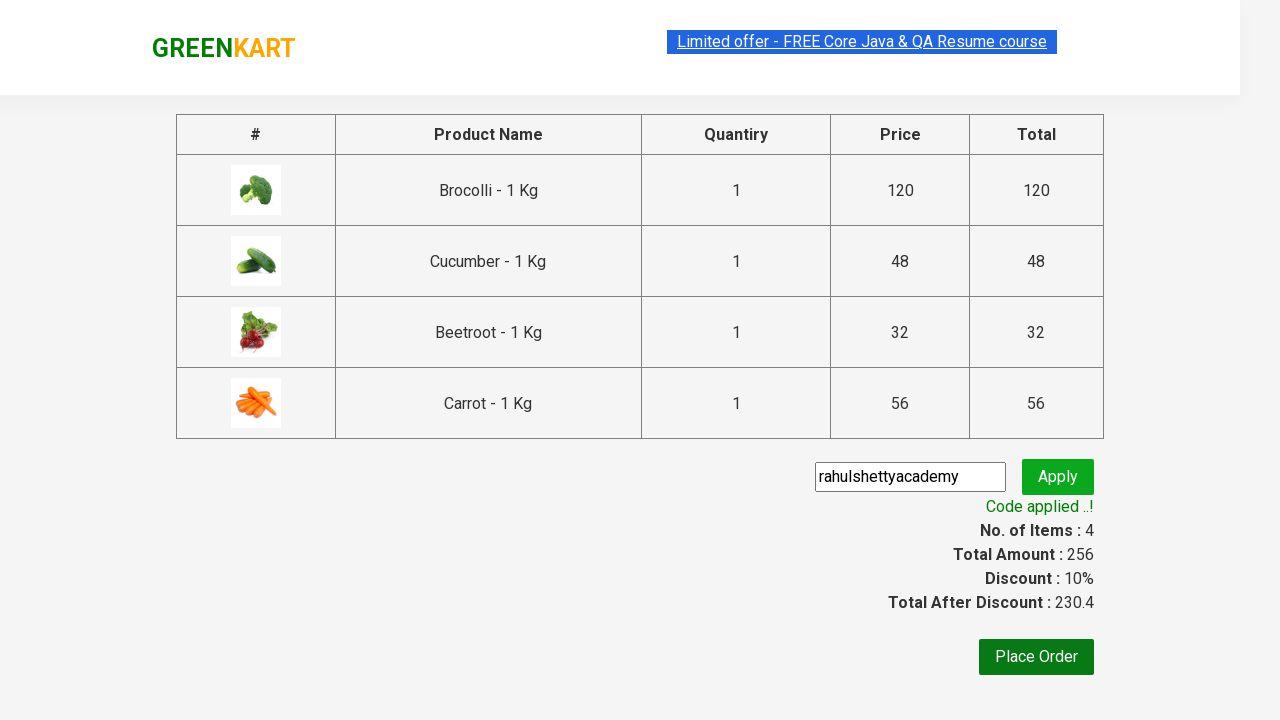